Gets the page title and verifies it loads correctly

Starting URL: https://demoqa.com

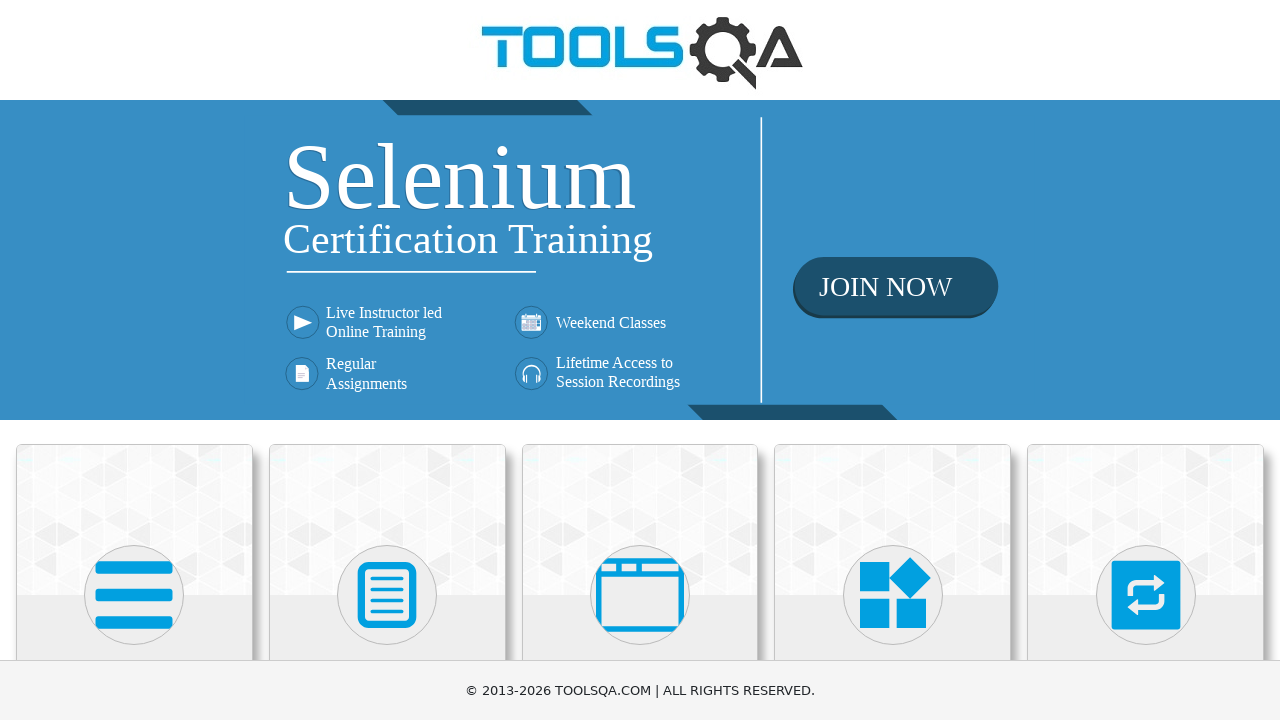

Navigated to https://demoqa.com
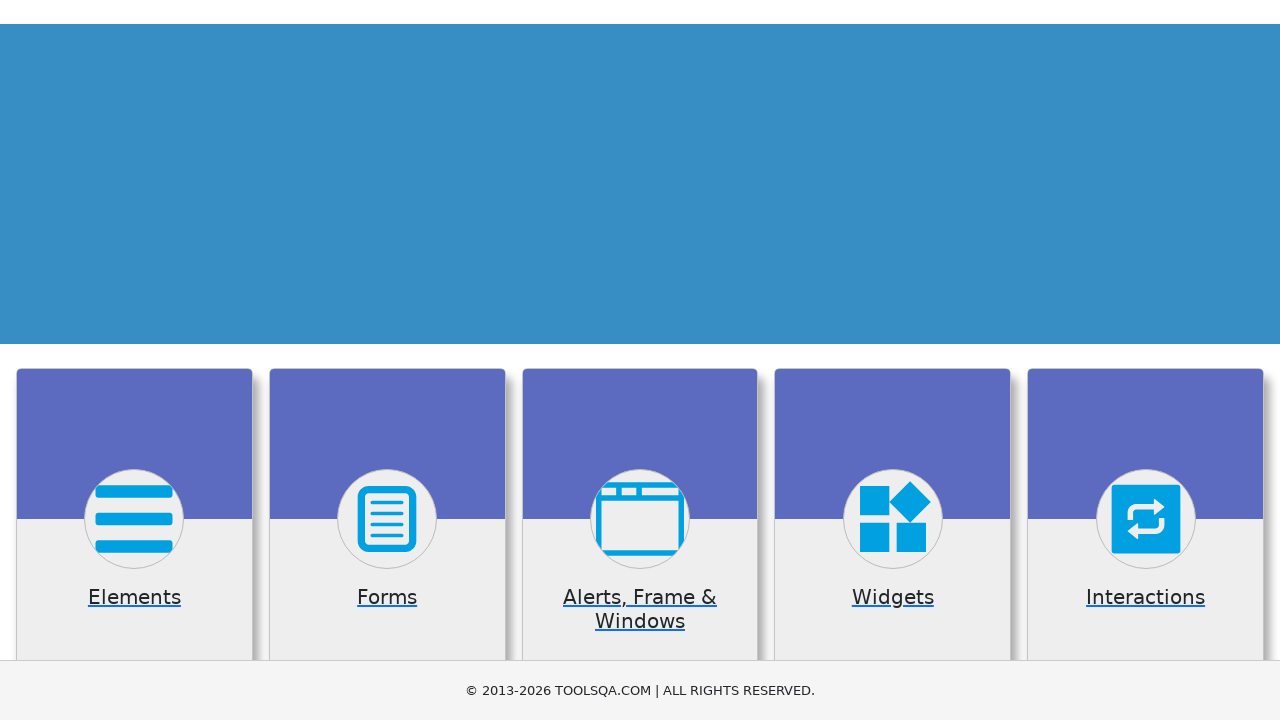

Retrieved page title: demosite
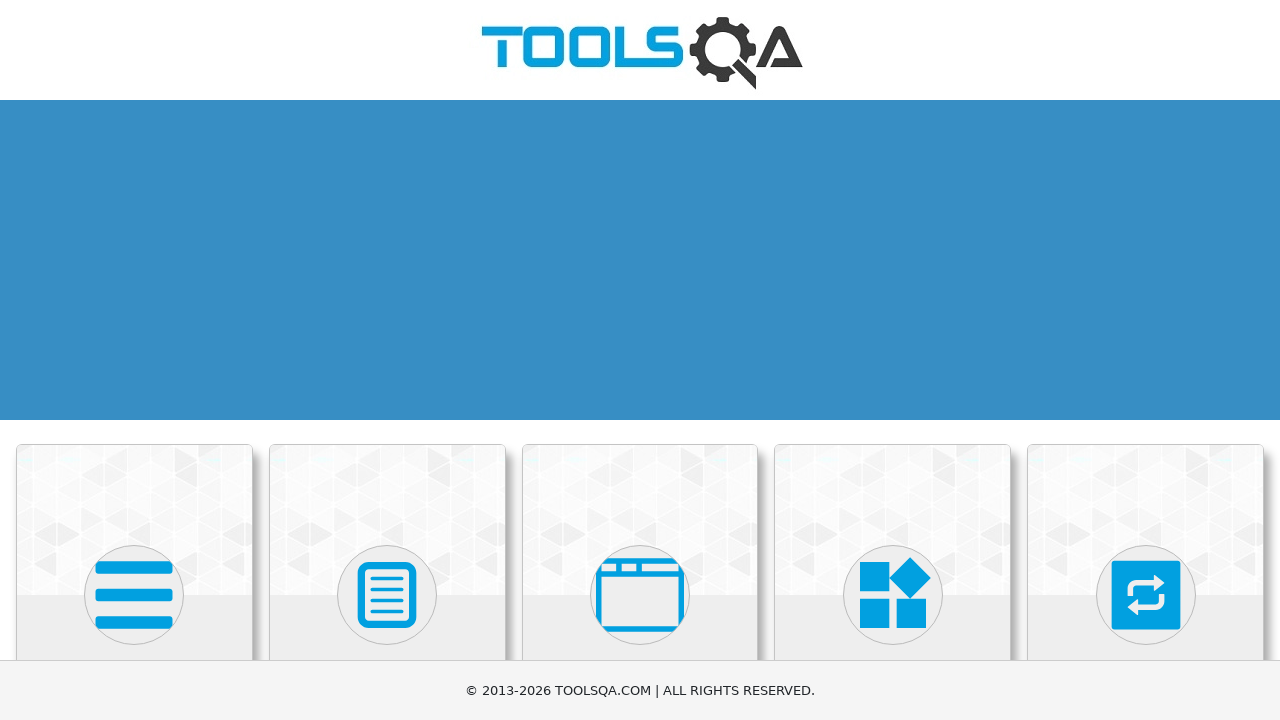

Printed page title to console
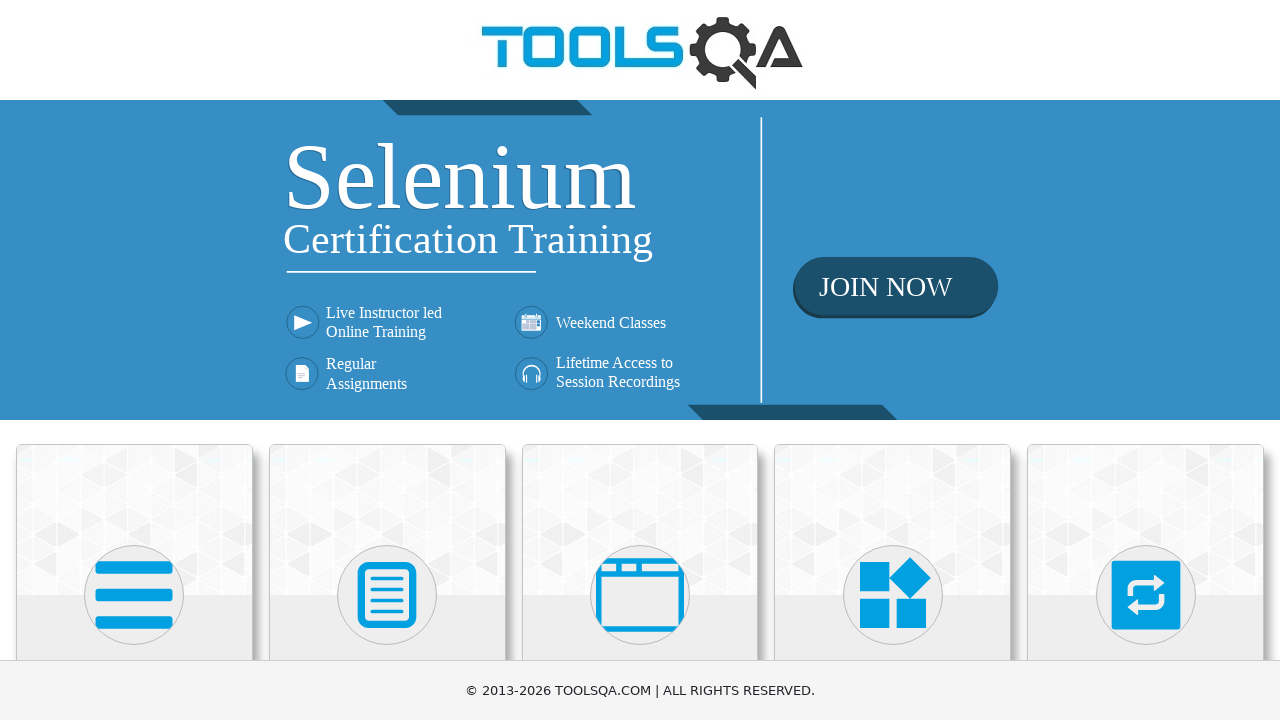

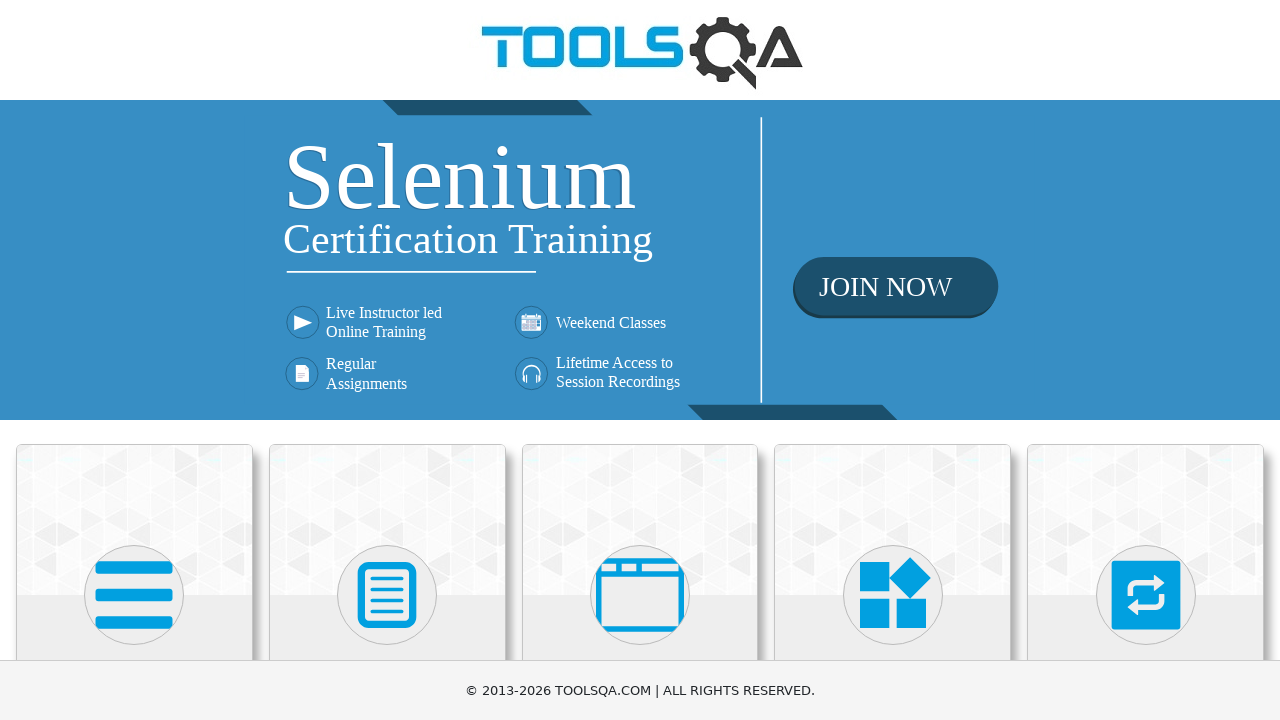